Clicks on the "JMeter" link and verifies navigation occurred

Starting URL: https://rahulshettyacademy.com/AutomationPractice/

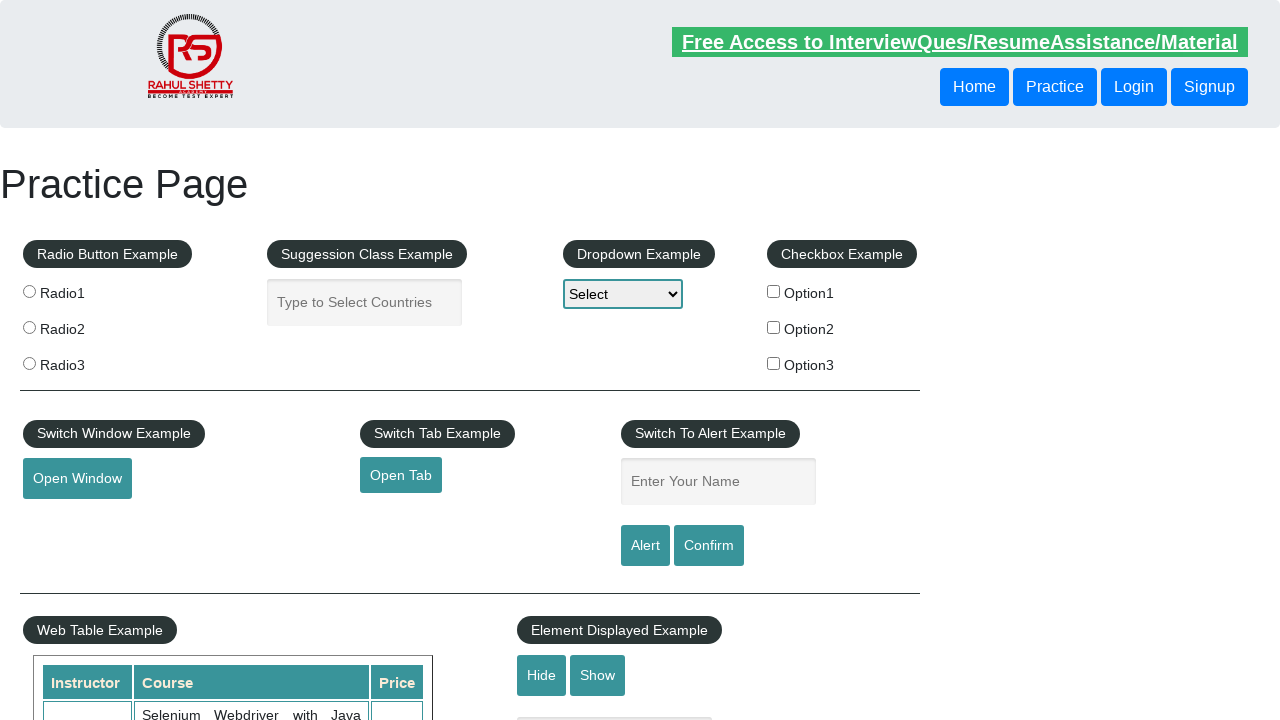

Clicked on the JMeter link at (60, 610) on a:text('JMeter')
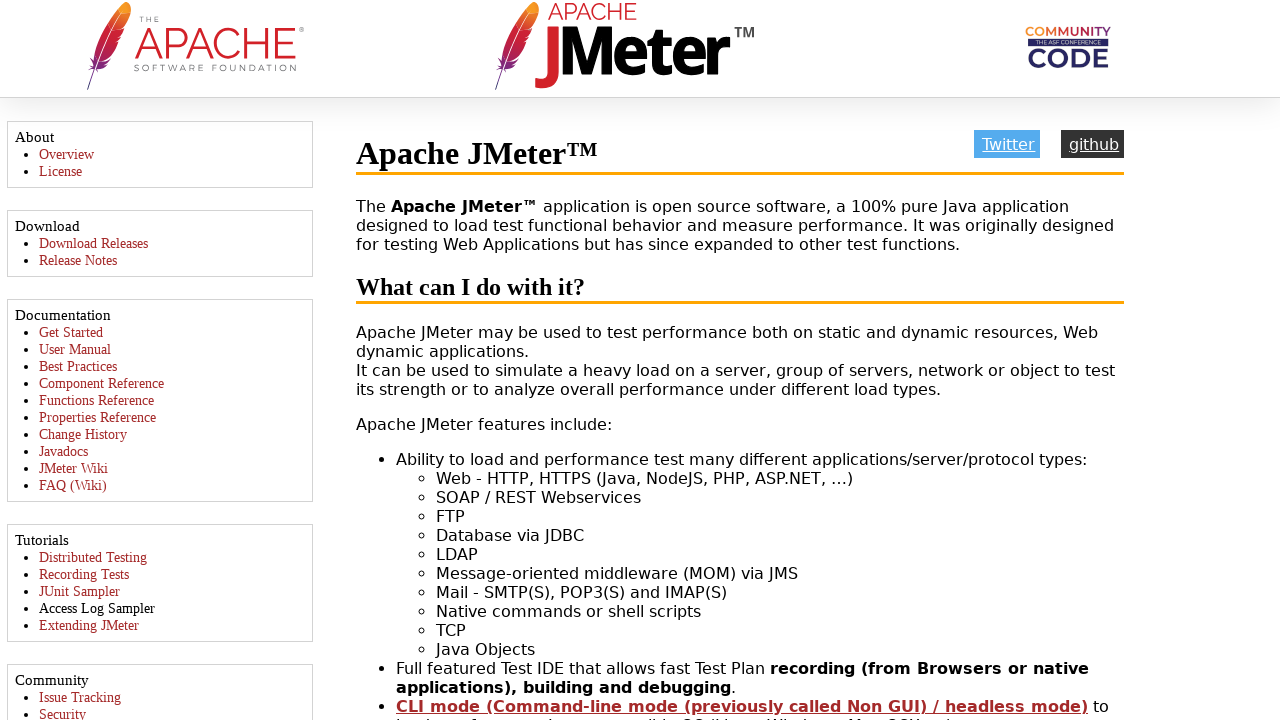

Navigation to JMeter page completed and DOM content loaded
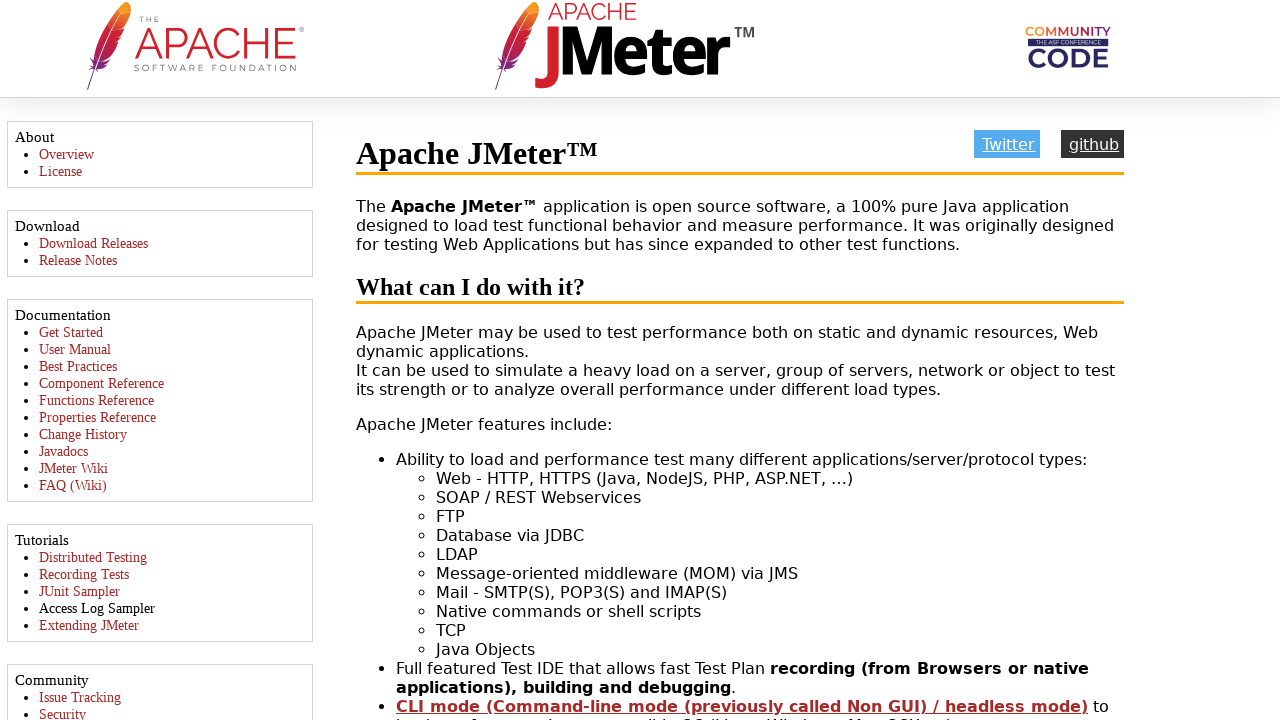

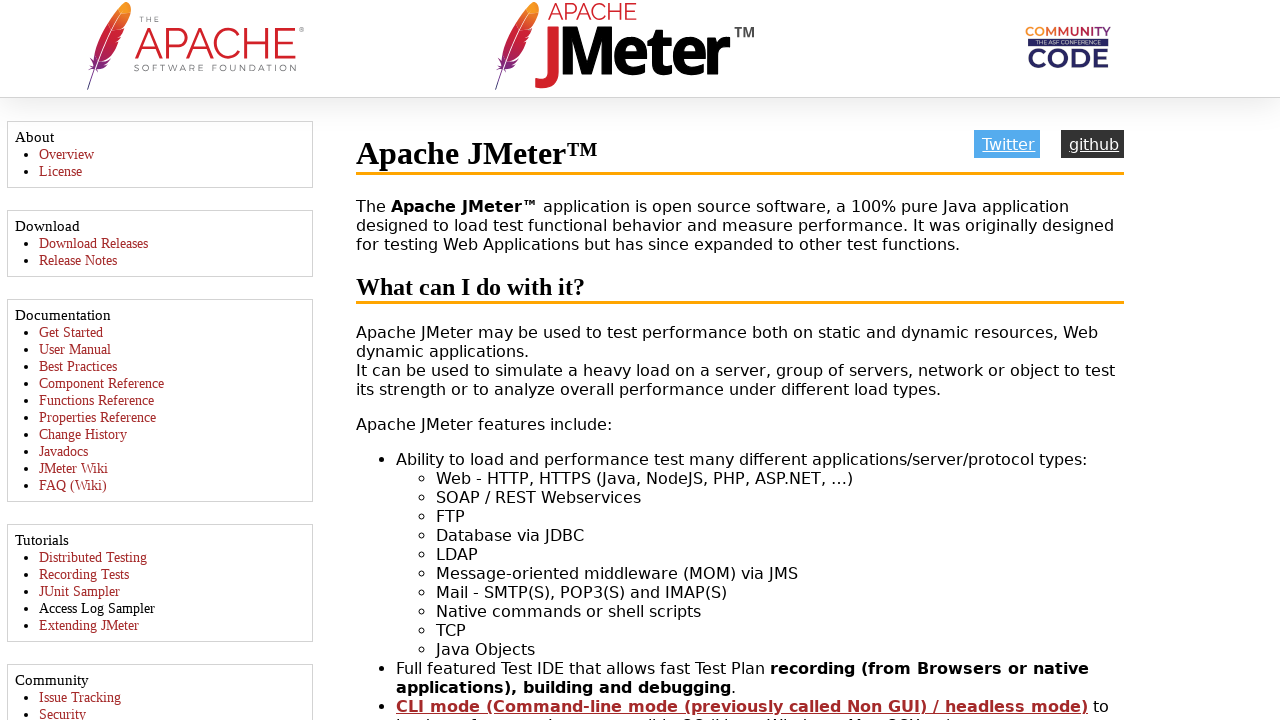